Tests that the Clear completed button displays correct text when items are completed

Starting URL: https://demo.playwright.dev/todomvc

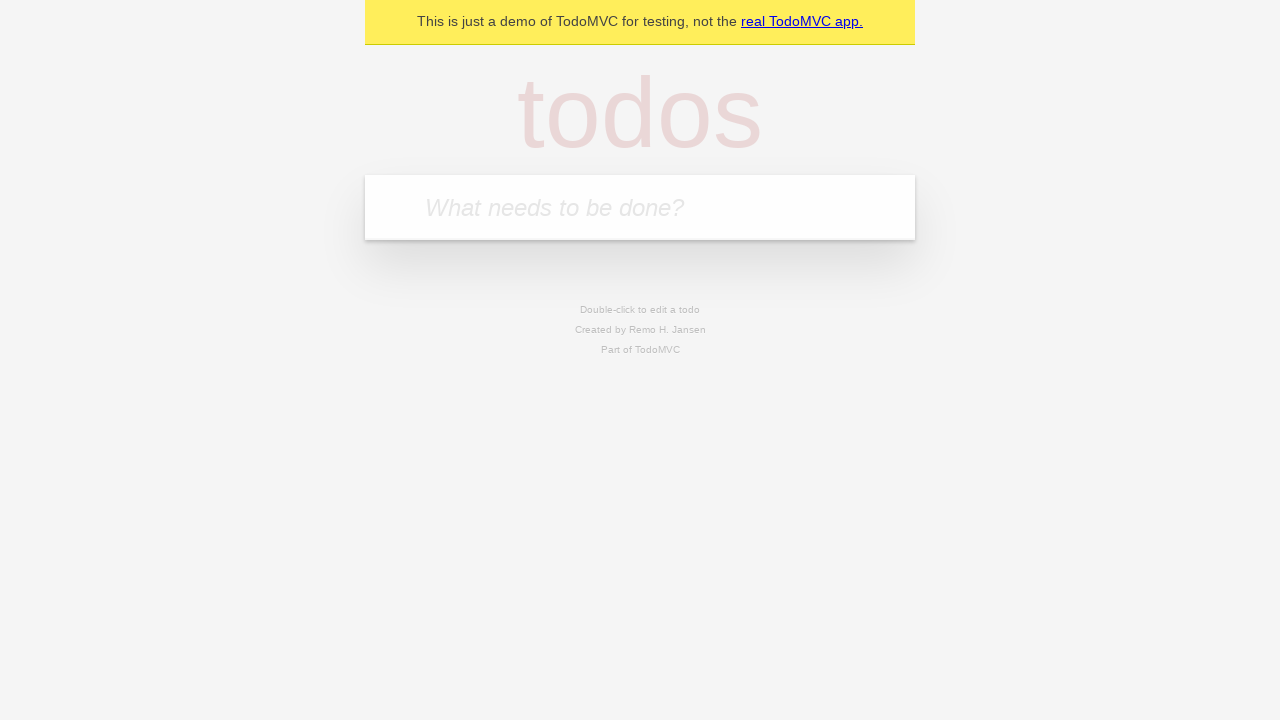

Located the 'What needs to be done?' input field
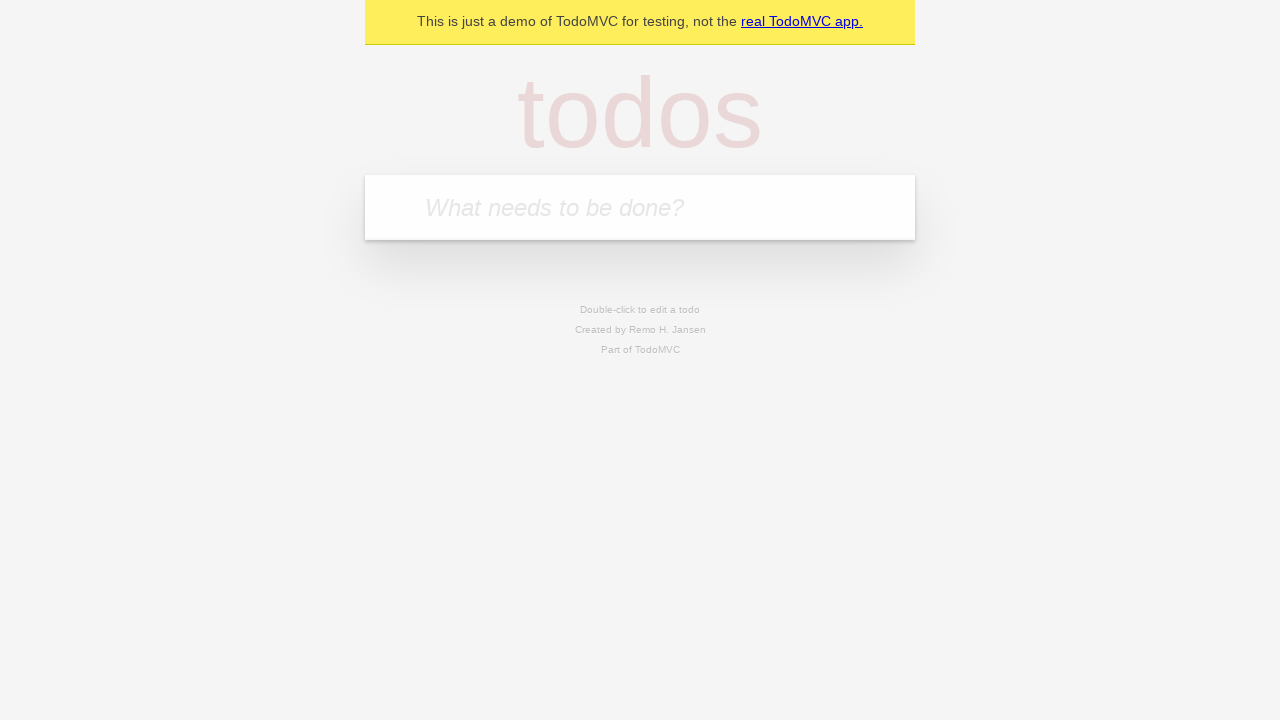

Filled first todo: 'buy some cheese' on internal:attr=[placeholder="What needs to be done?"i]
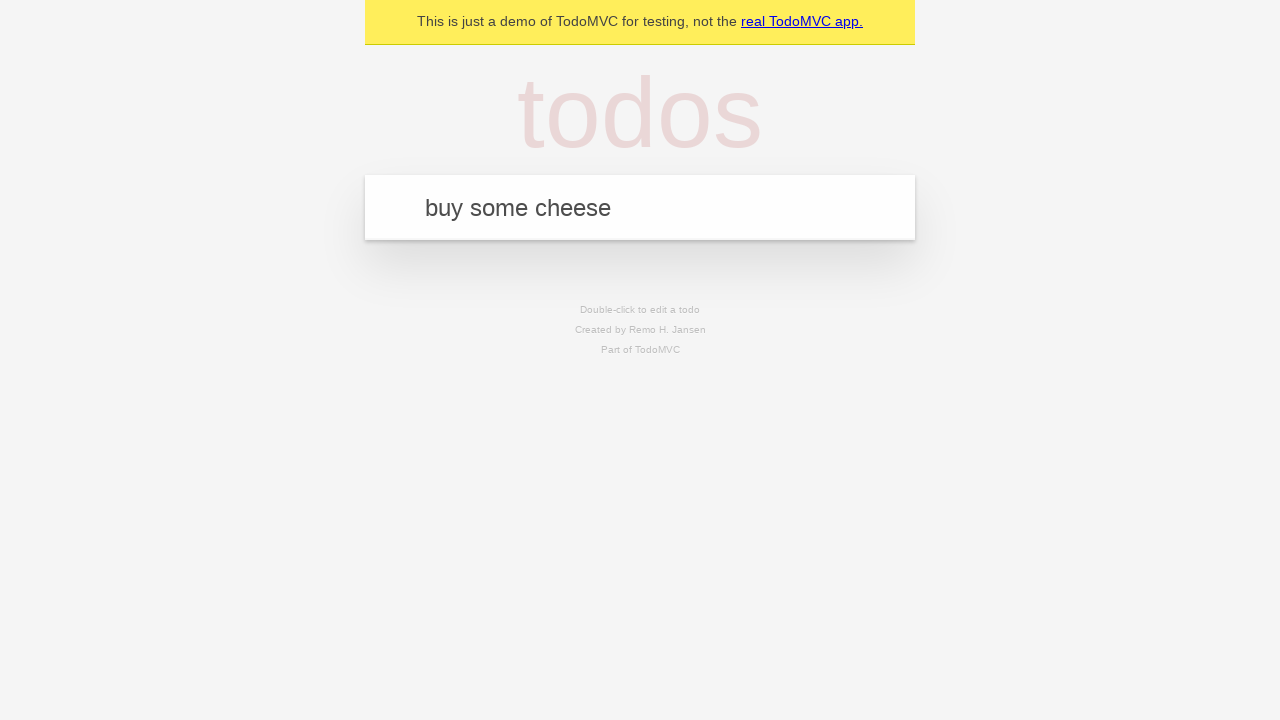

Pressed Enter to create first todo on internal:attr=[placeholder="What needs to be done?"i]
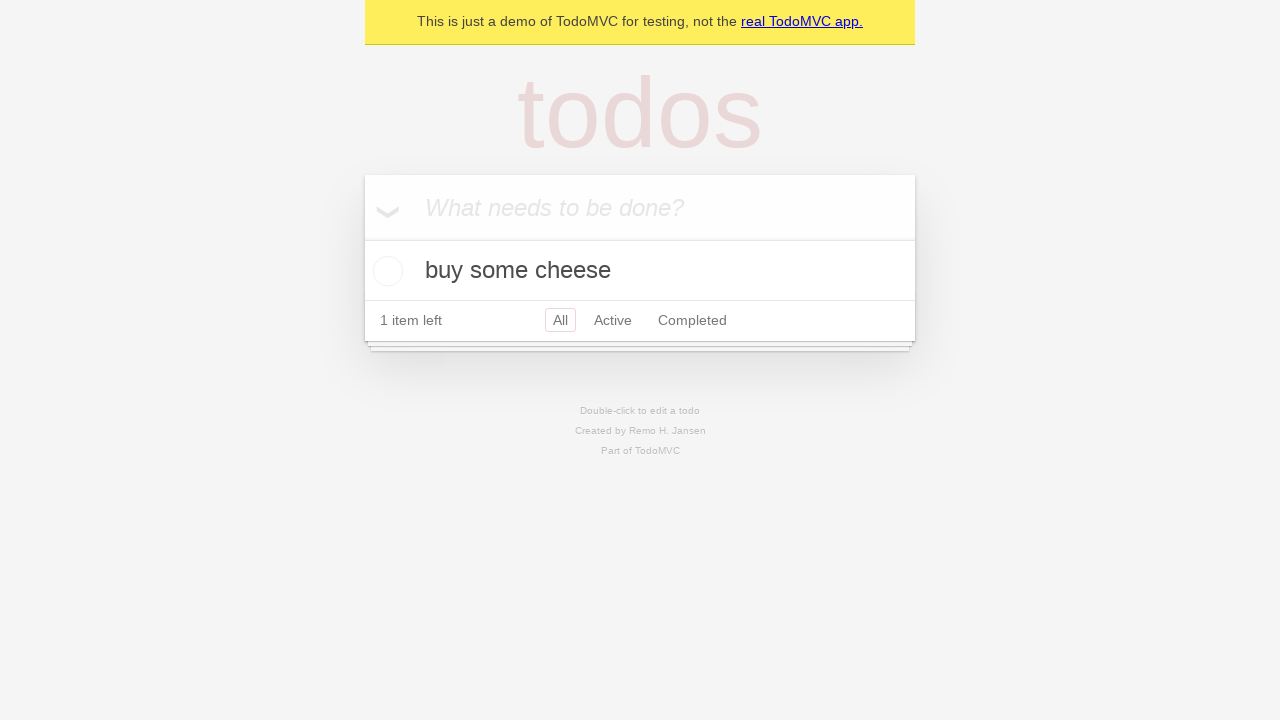

Filled second todo: 'feed the cat' on internal:attr=[placeholder="What needs to be done?"i]
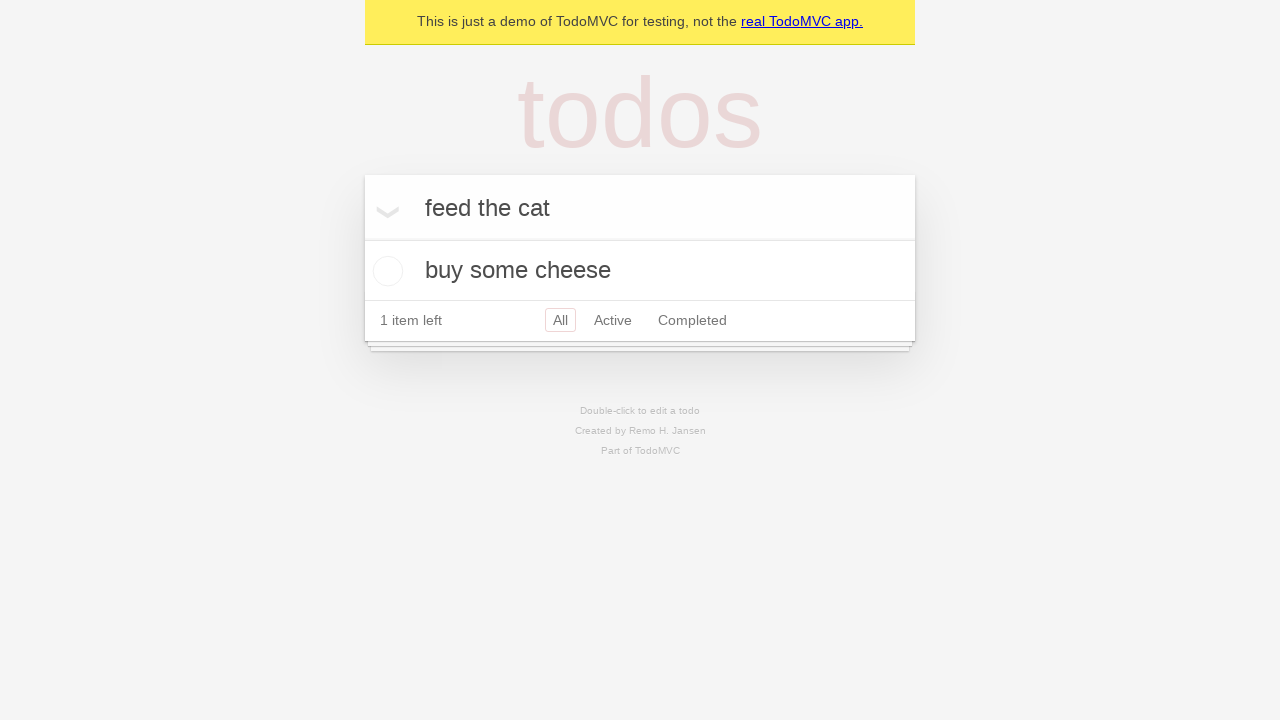

Pressed Enter to create second todo on internal:attr=[placeholder="What needs to be done?"i]
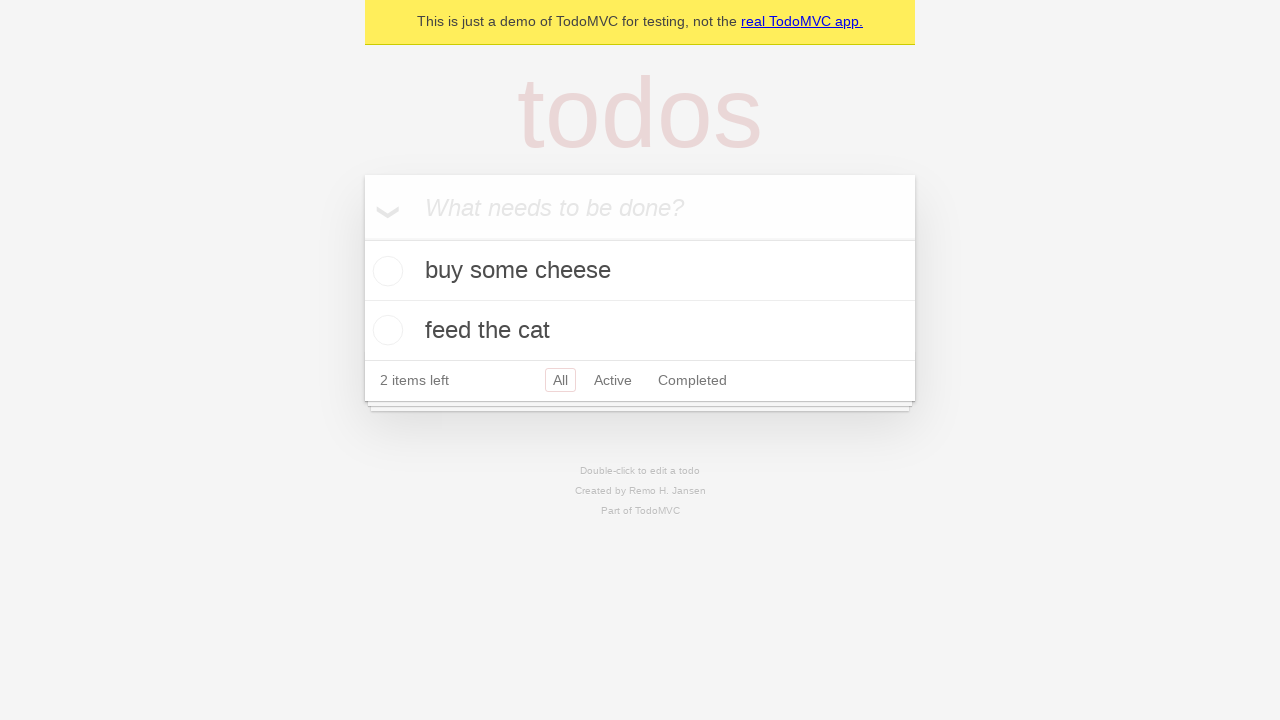

Filled third todo: 'book a doctors appointment' on internal:attr=[placeholder="What needs to be done?"i]
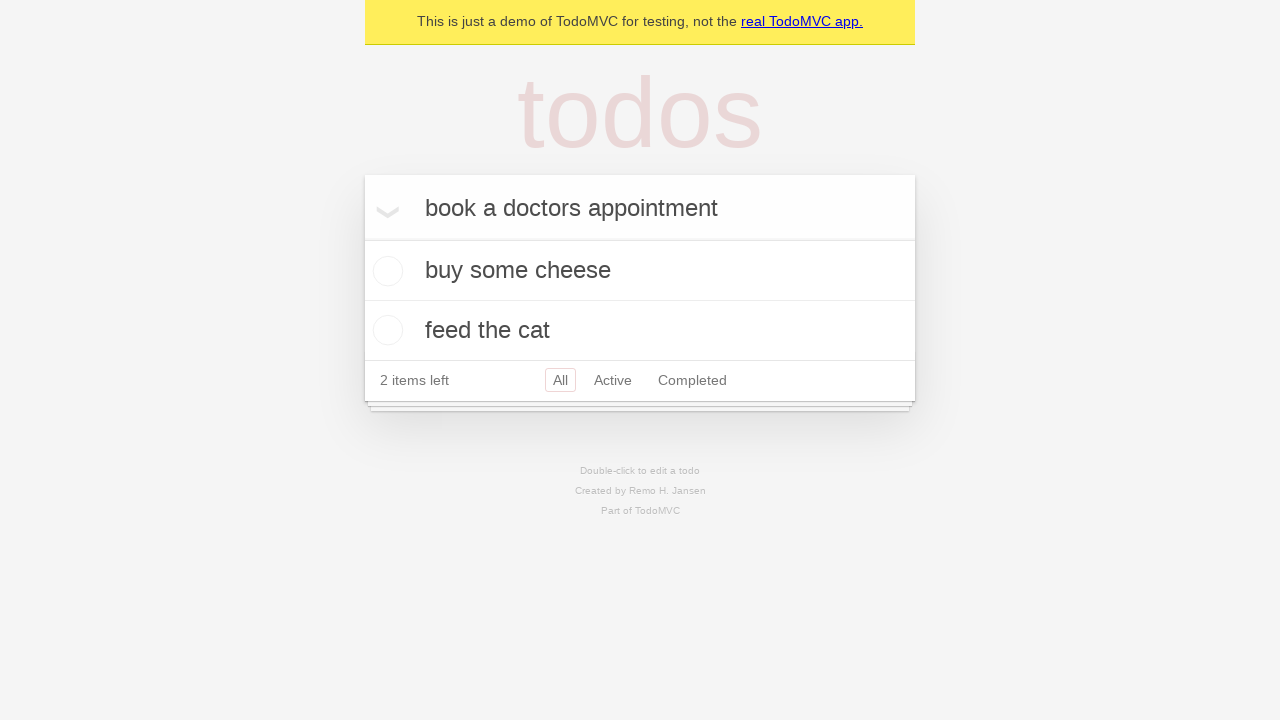

Pressed Enter to create third todo on internal:attr=[placeholder="What needs to be done?"i]
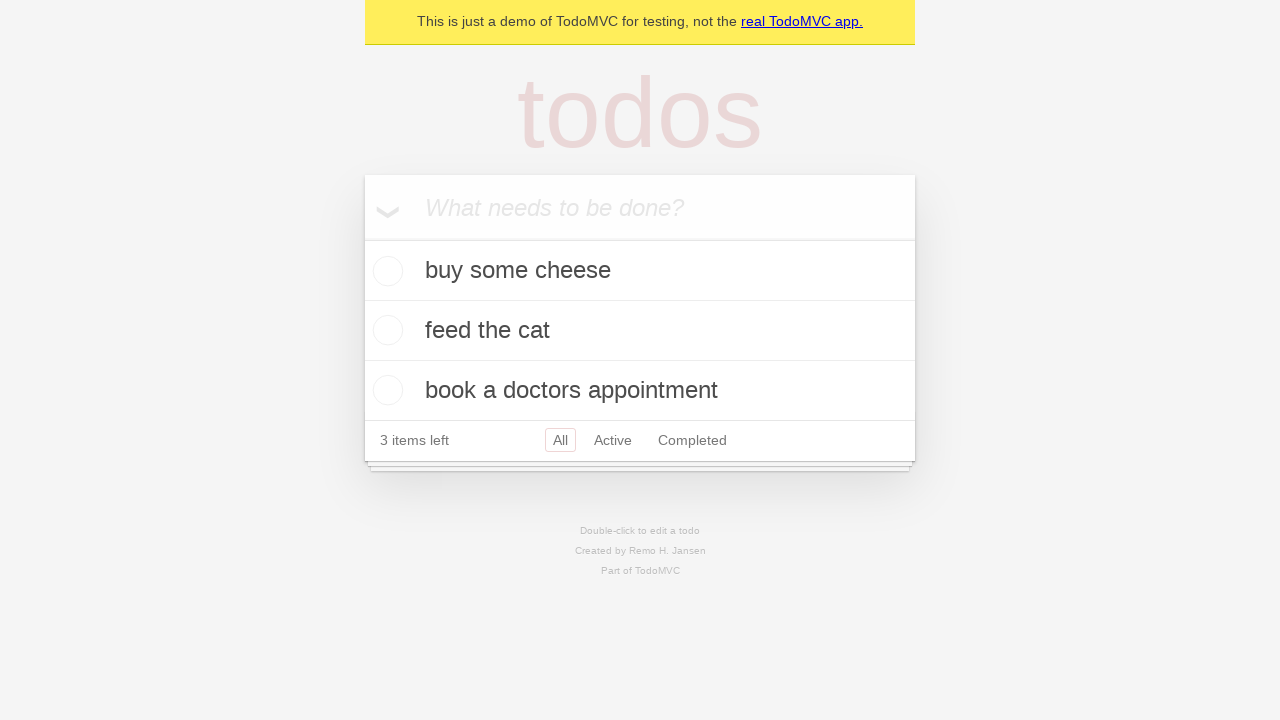

Waited for all three todos to be created
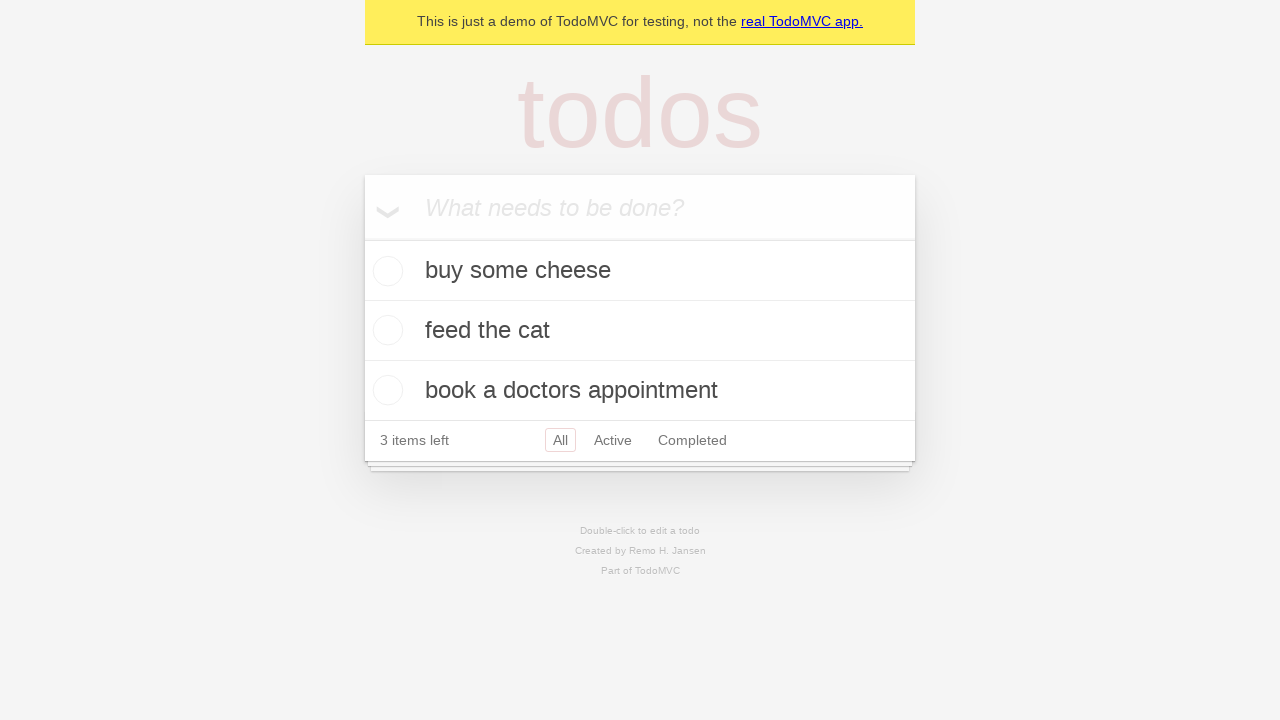

Checked the first todo item as completed at (385, 271) on .todo-list li .toggle >> nth=0
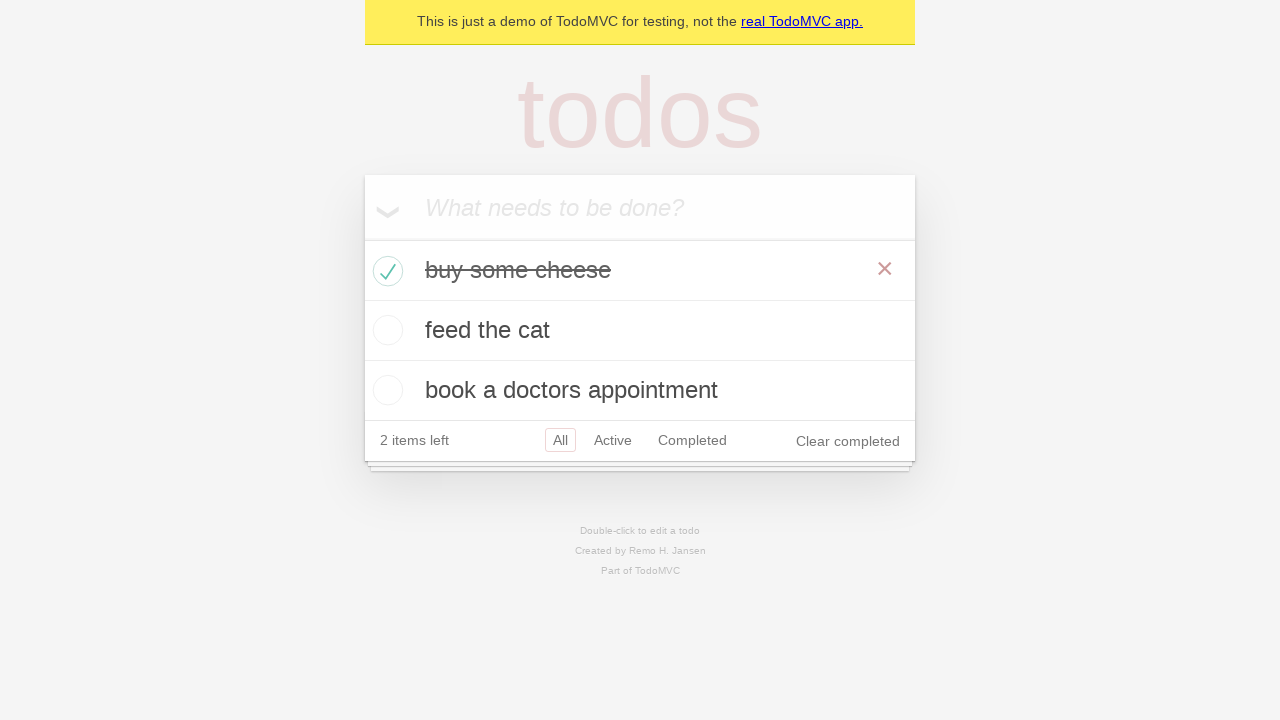

Waited for 'Clear completed' button to appear
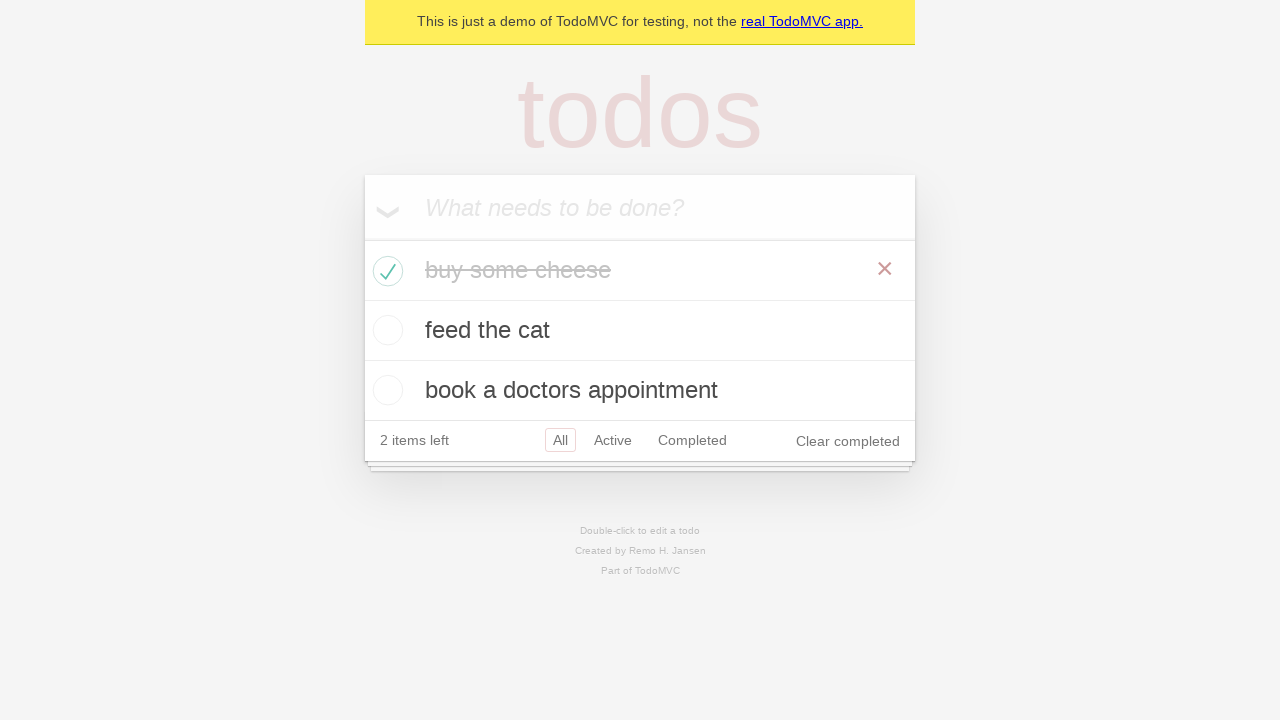

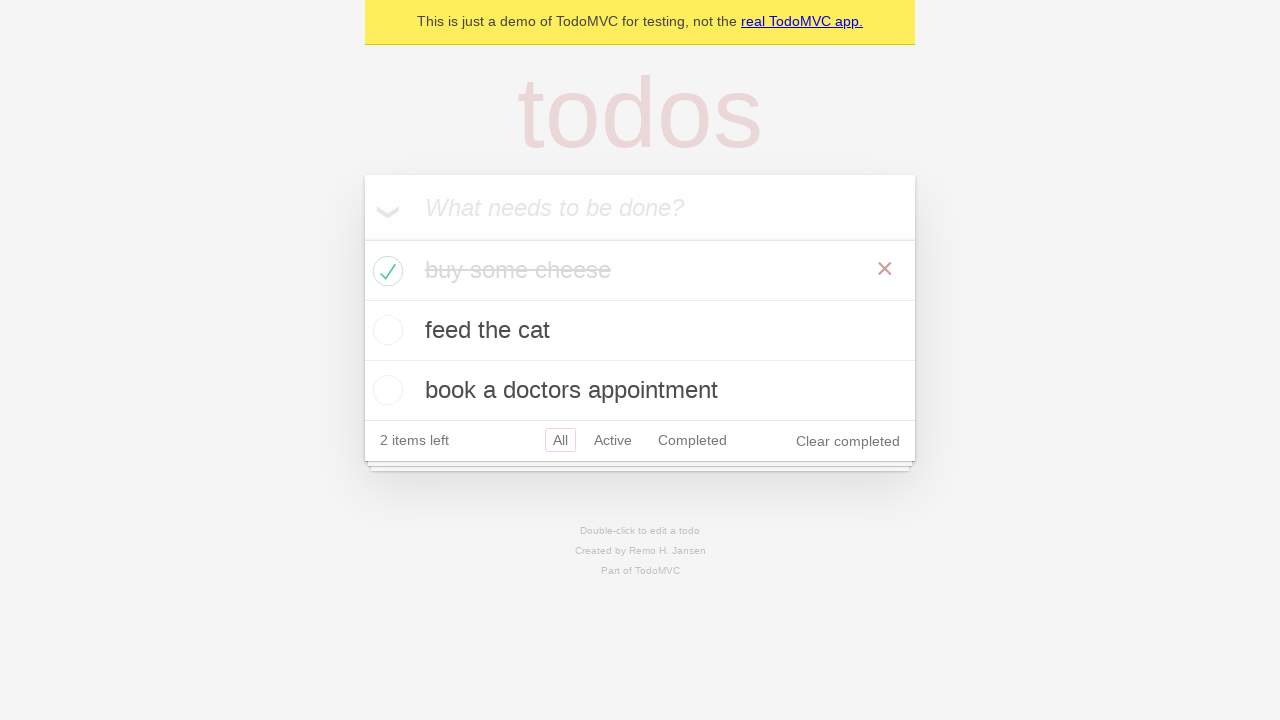